Fills out a multi-field test form with personal information including name, email, phone, PESEL, ID number, and birth date, then submits it

Starting URL: https://app.bluealert.pl/ba/form/formularz-testowy

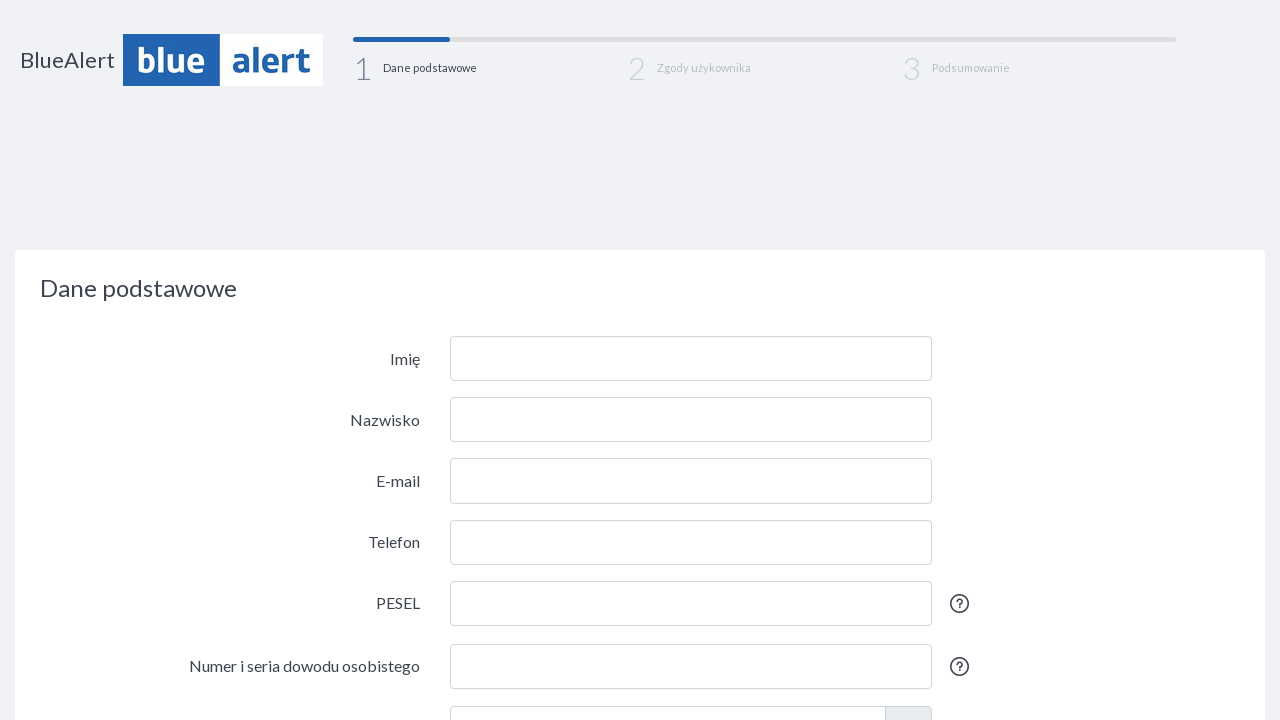

Filled first name field with 'Test' on #id_first_name
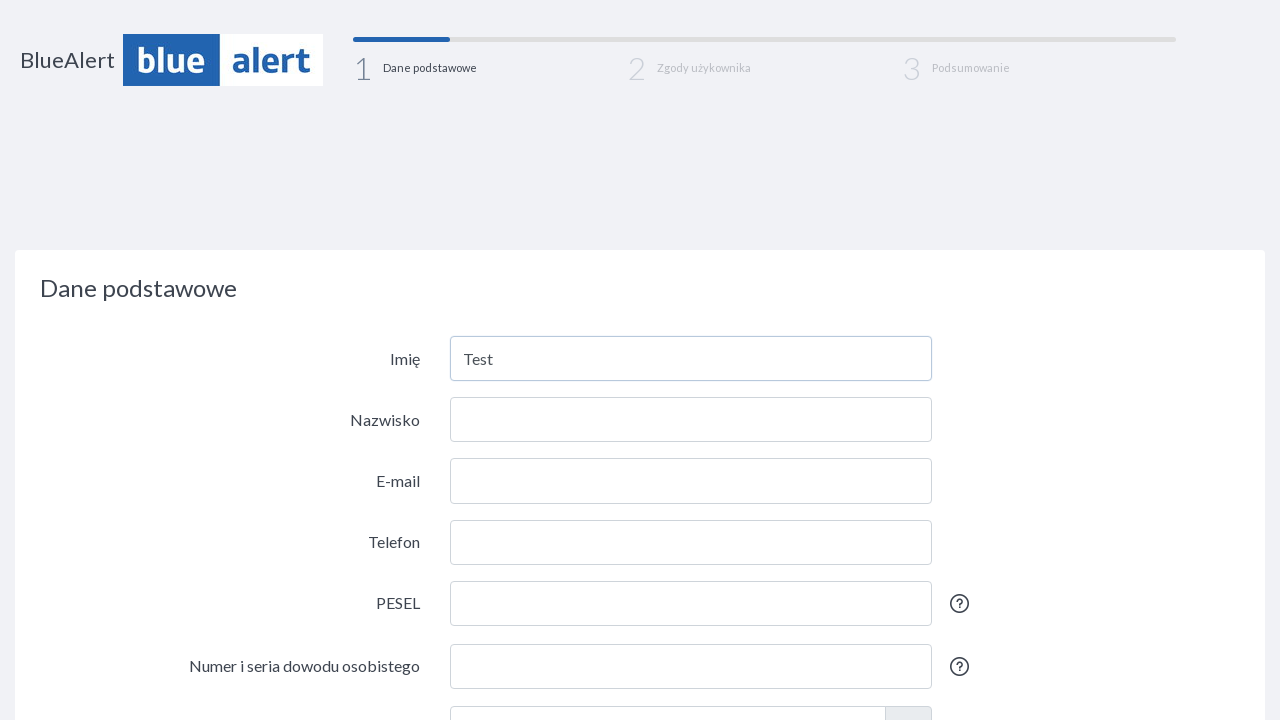

Filled last name field with 'Tester' on #id_last_name
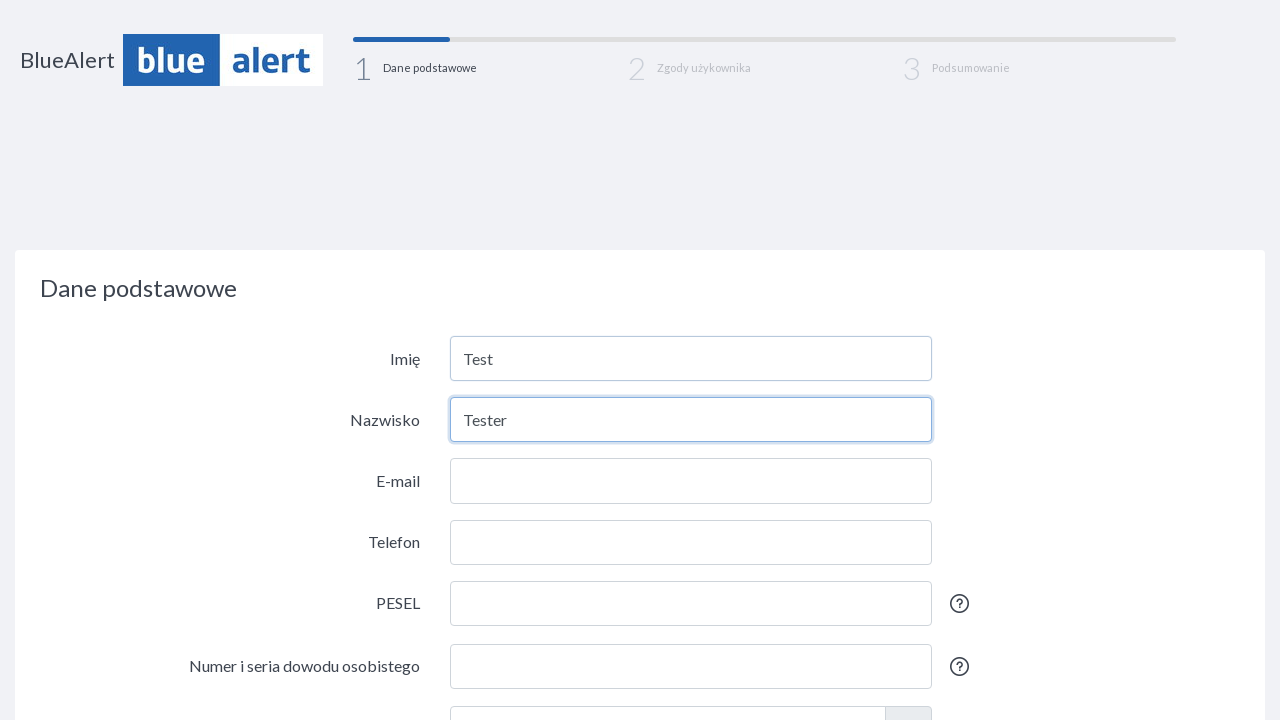

Filled email field with 'test@test.pl' on #id_email
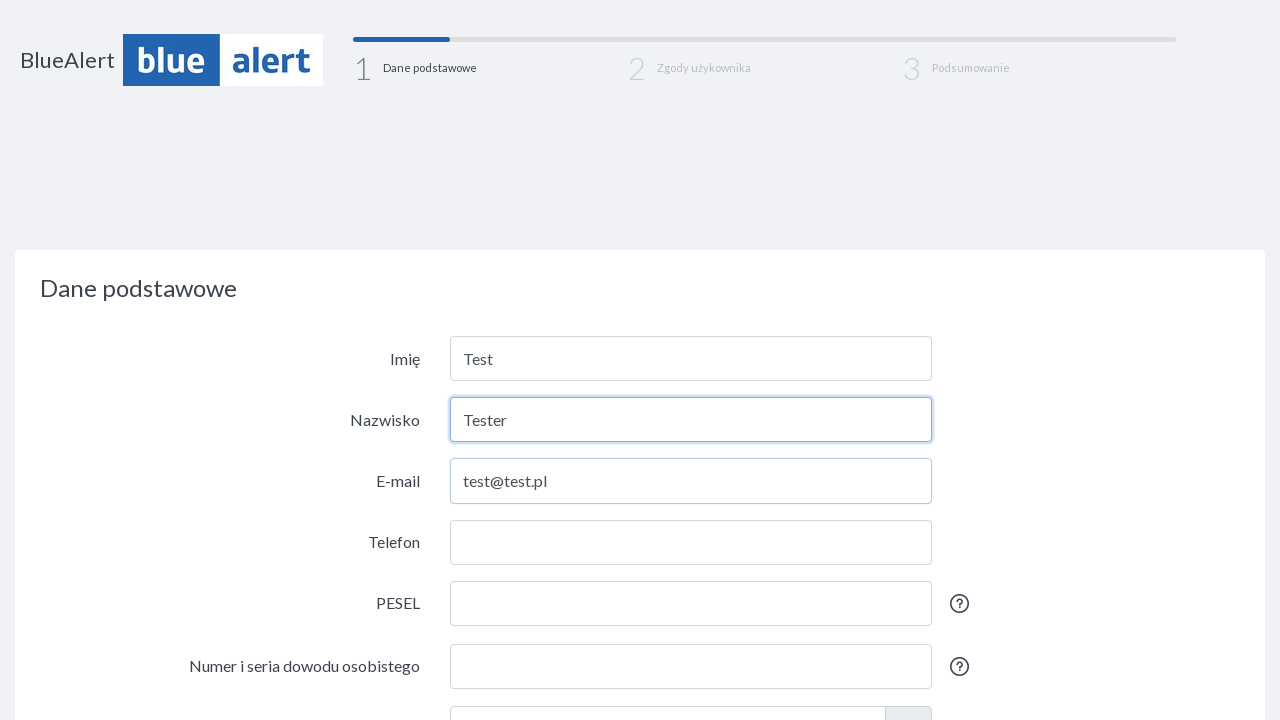

Filled phone field with '285190593' on #id_phone
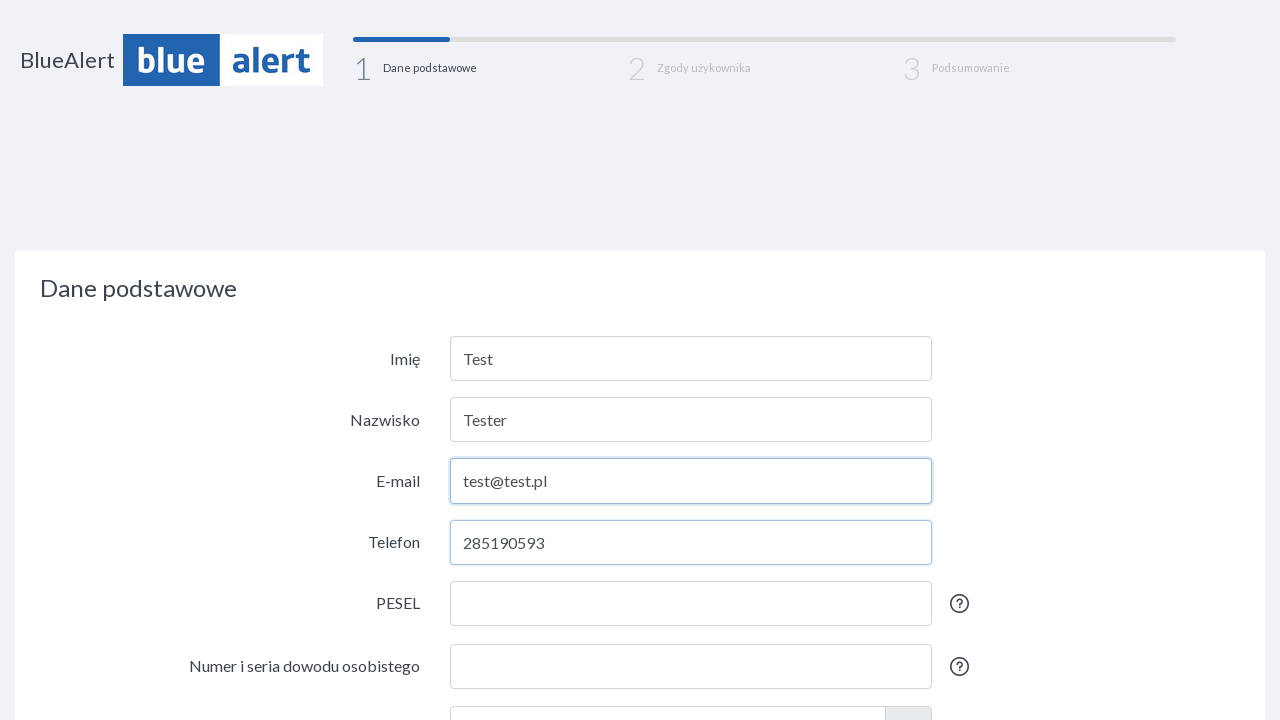

Filled PESEL field with '00210199932' on #id_pesel
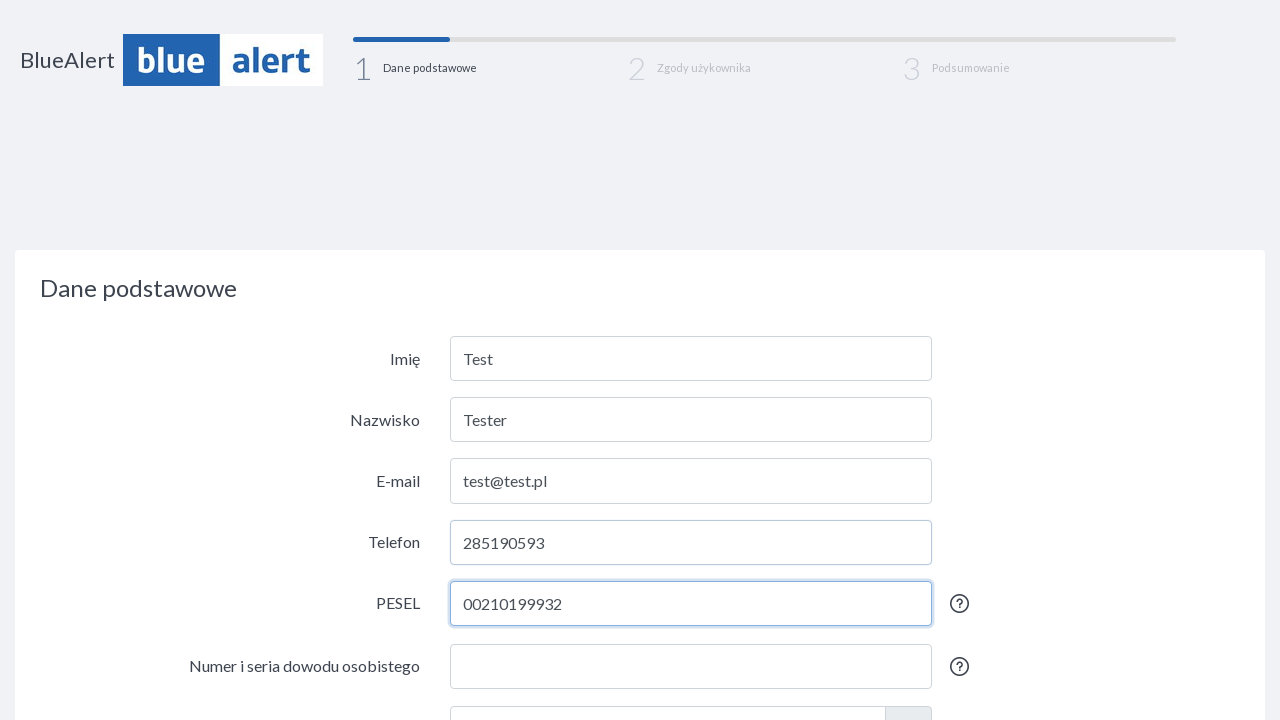

Filled ID number field with 'LAF423036' on #id_id_numer
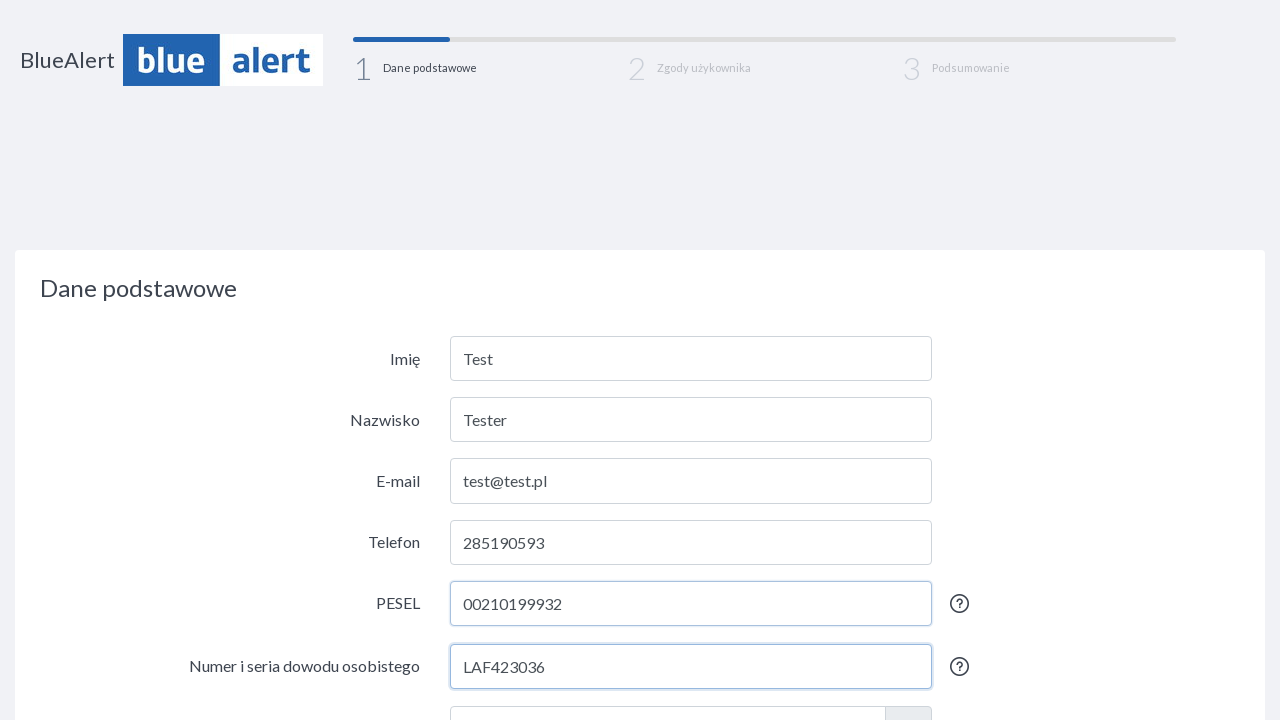

Filled birth date field with '2000-01-01' on #id_date
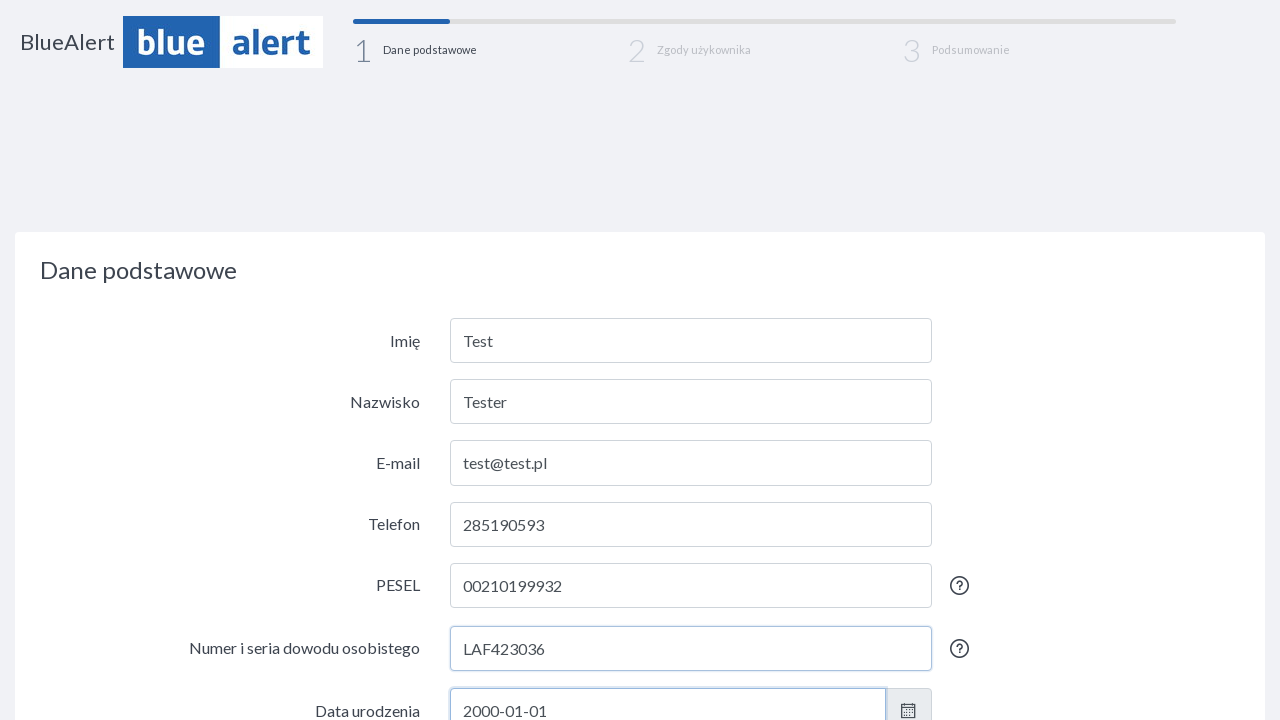

Hid datepicker overlay to prevent blocking
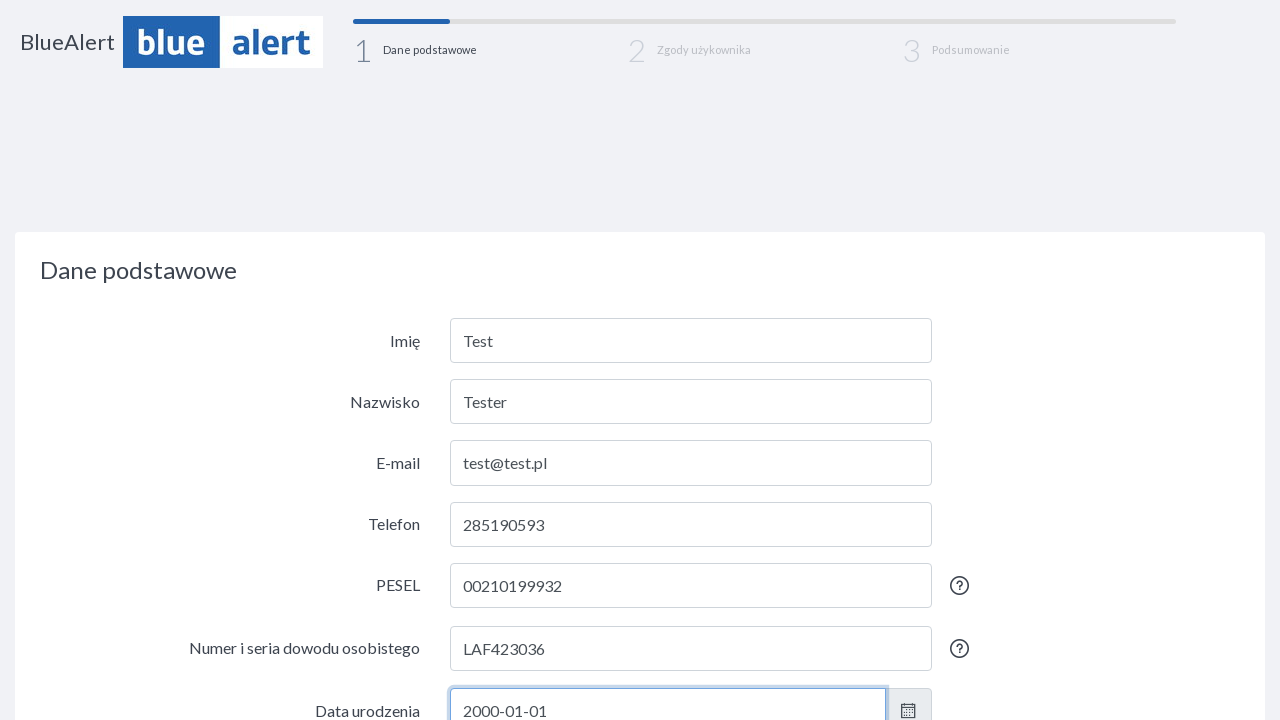

Clicked submit button to submit the form at (562, 510) on #form_button_next
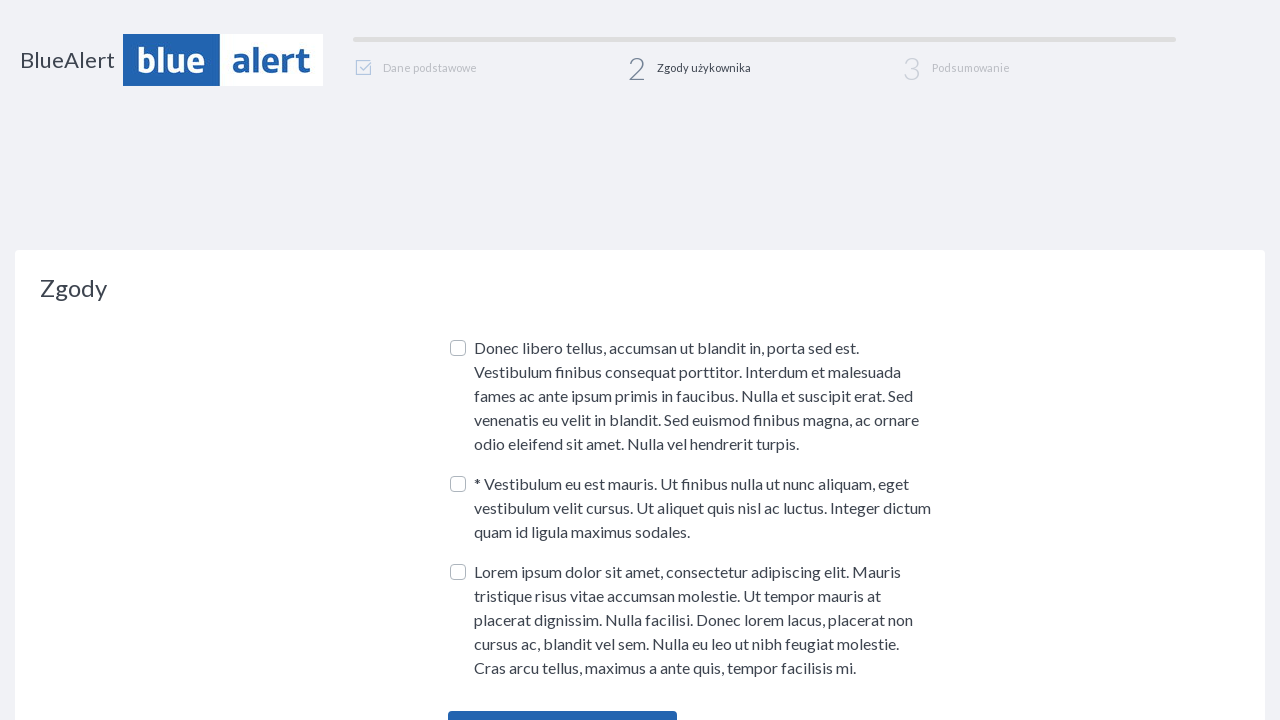

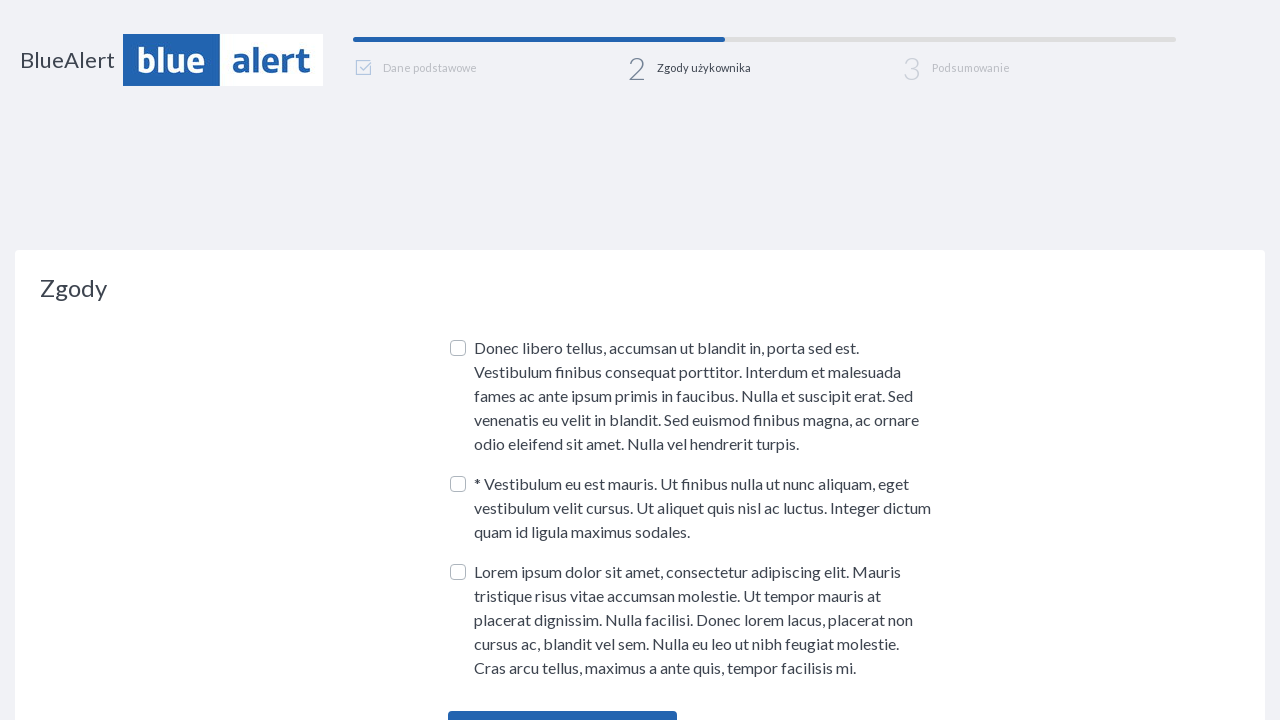